Tests AJAX functionality by clicking a button and waiting for a success message to appear after the asynchronous data load completes

Starting URL: http://uitestingplayground.com/ajax

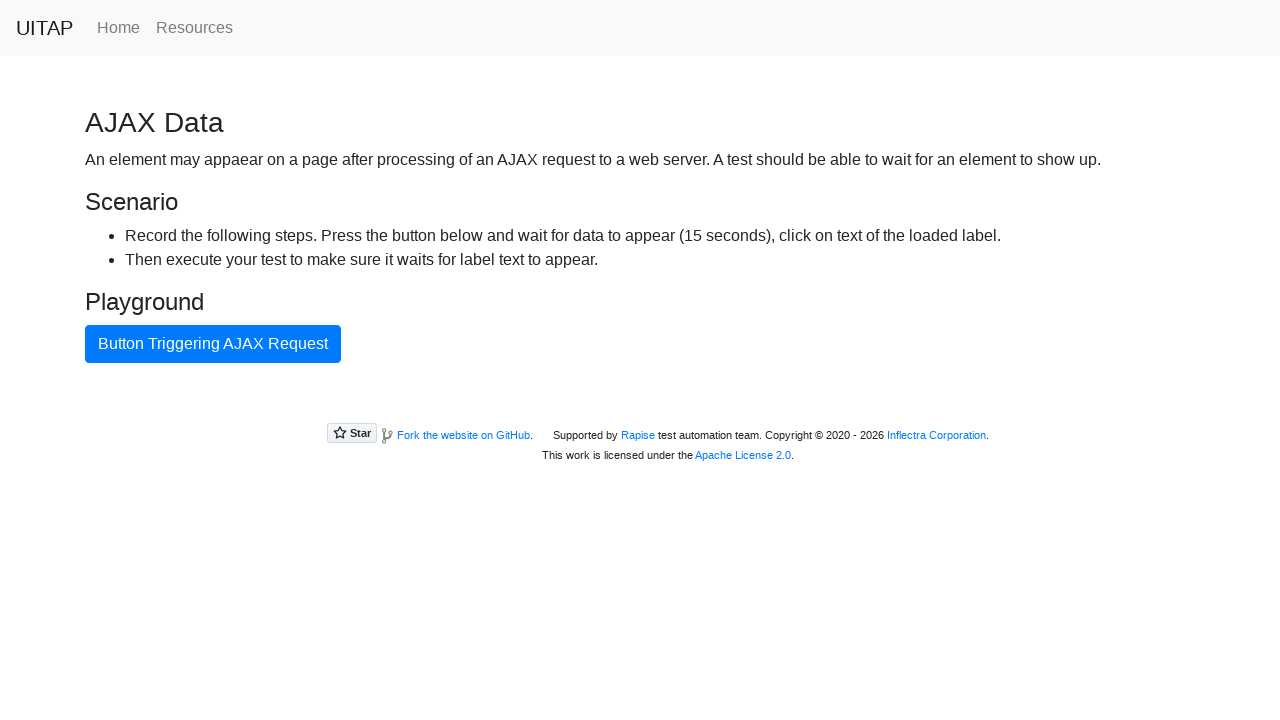

Clicked AJAX button to trigger asynchronous data load at (213, 344) on #ajaxButton
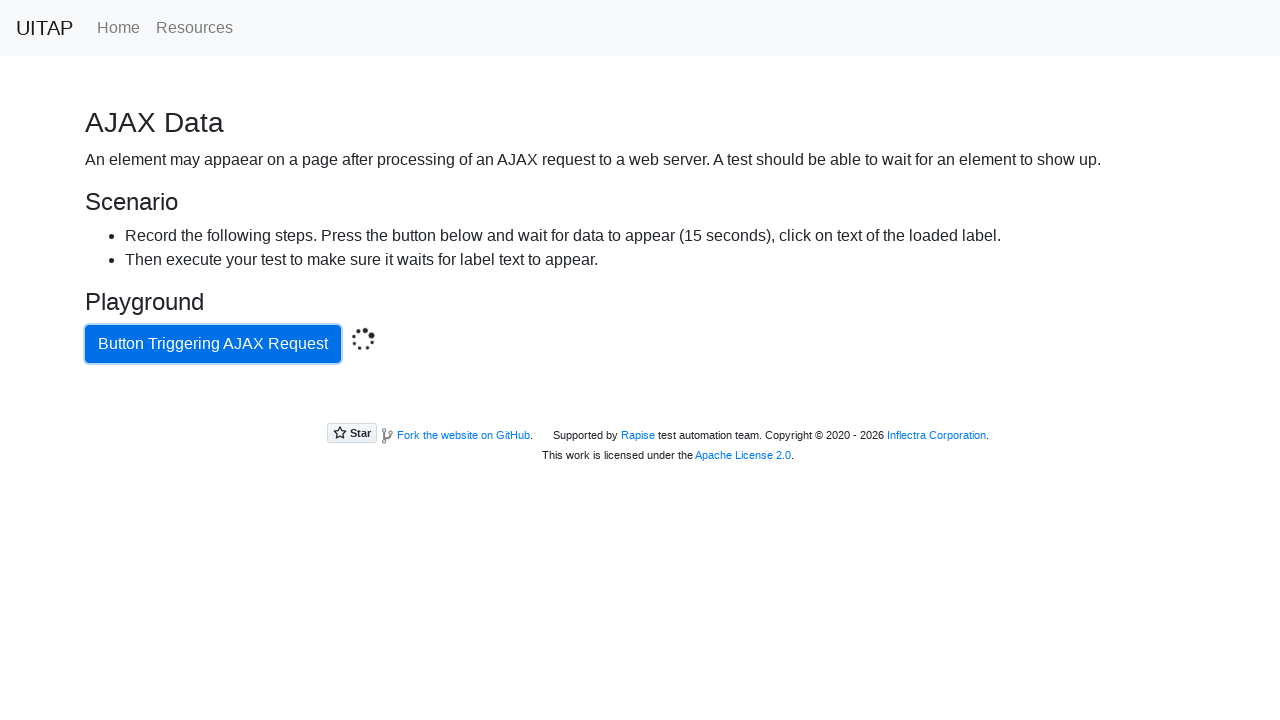

Success message appeared after AJAX request completed
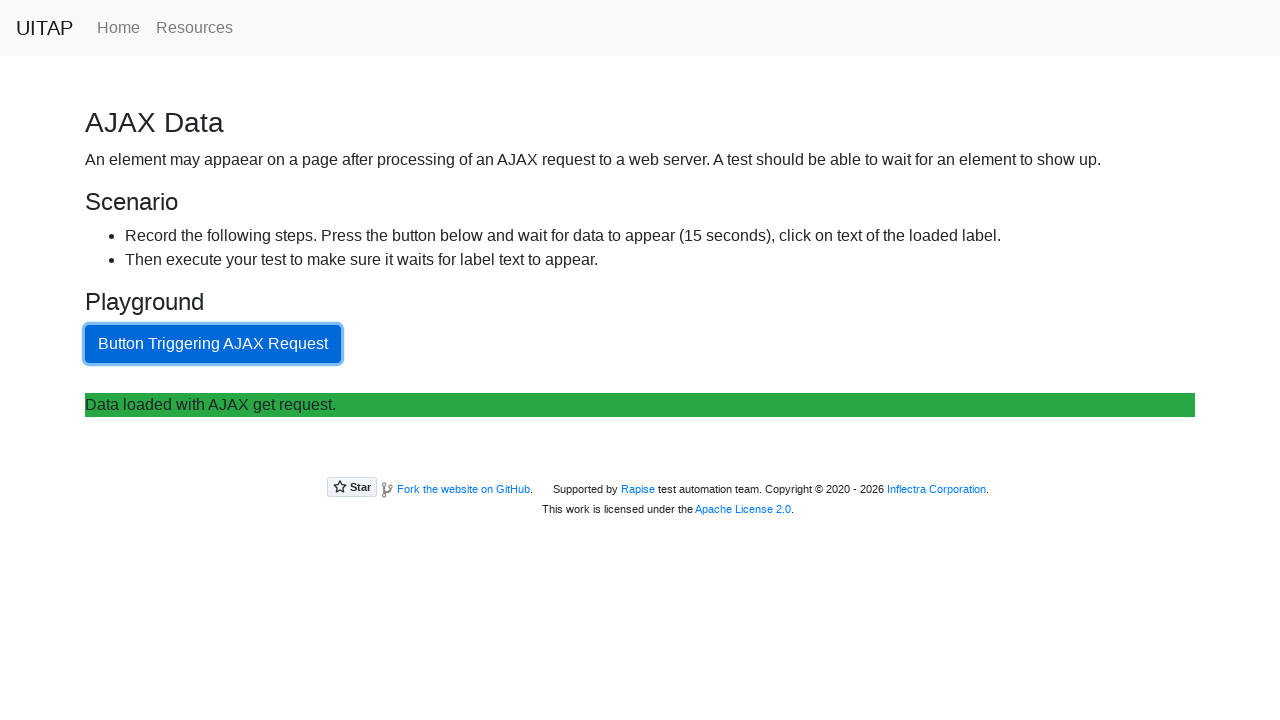

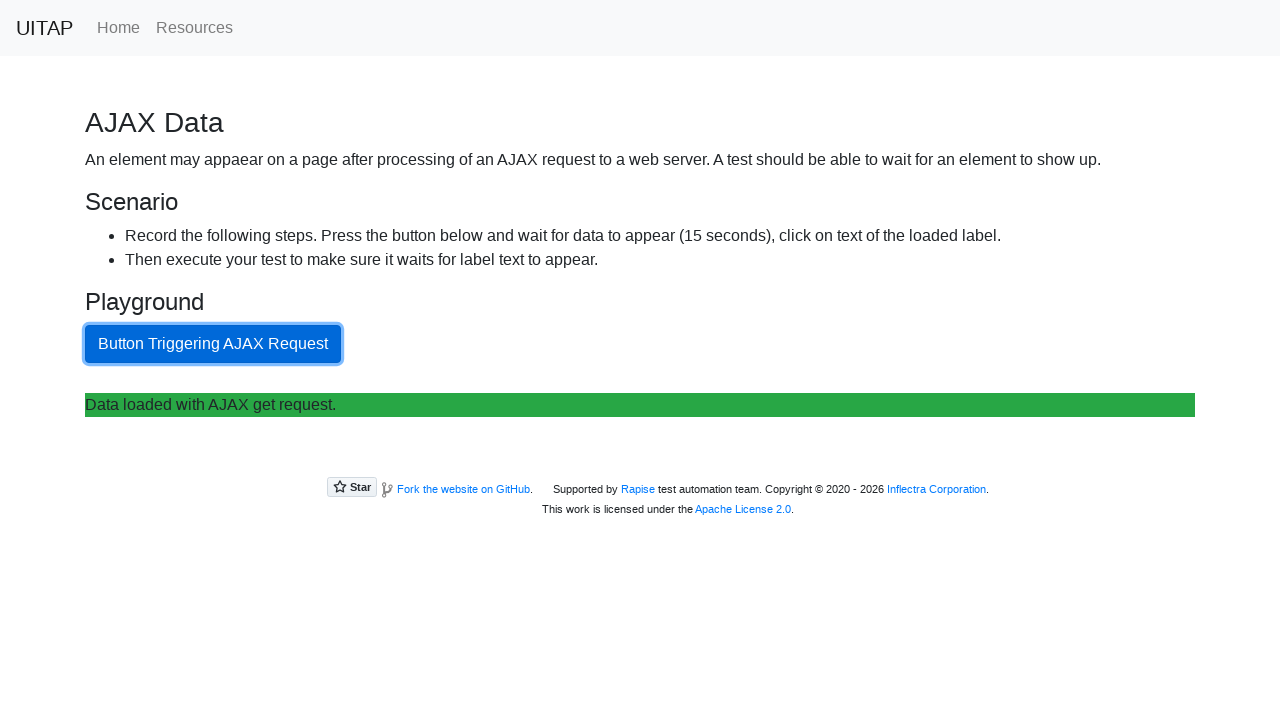